Tests various checkbox interactions on a practice page including basic checkbox, Ajax checkbox with notification verification, favorite language selection, tri-state checkbox, and toggle switch functionality.

Starting URL: https://leafground.com/checkbox.xhtml

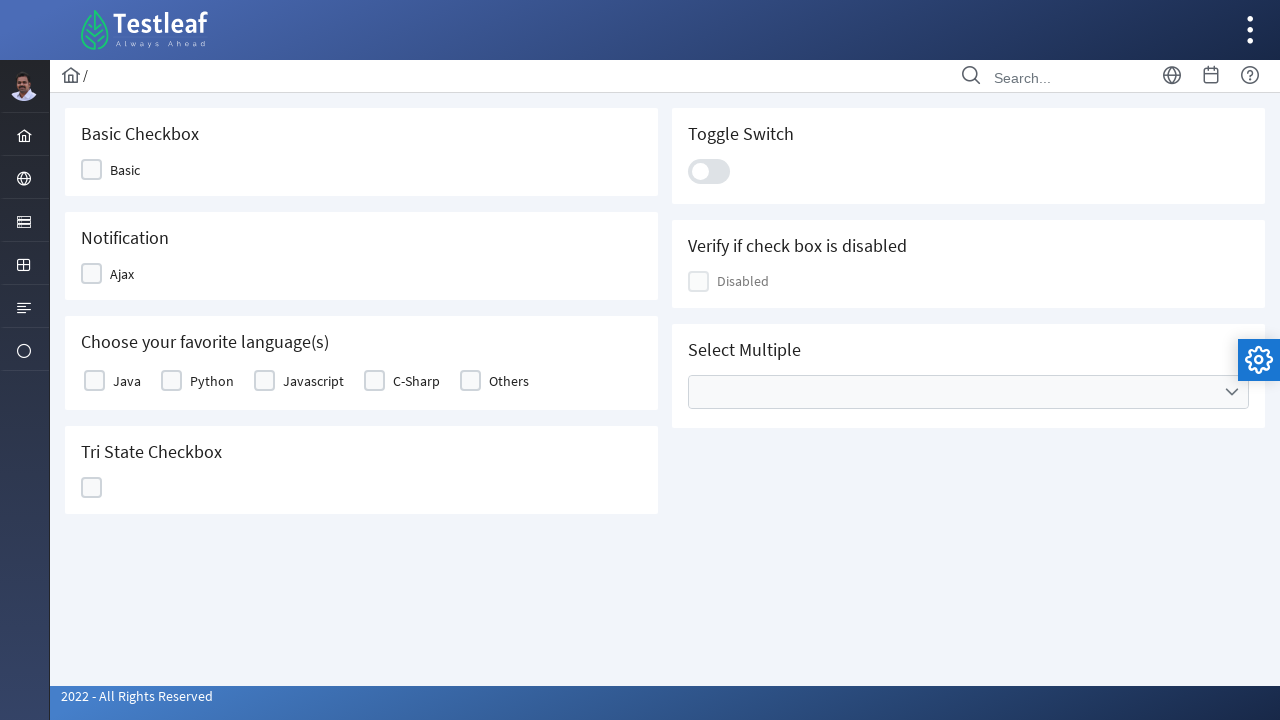

Clicked Basic checkbox at (92, 170) on xpath=//span[contains(text(),'Basic')]/preceding-sibling::div[contains(@class,'u
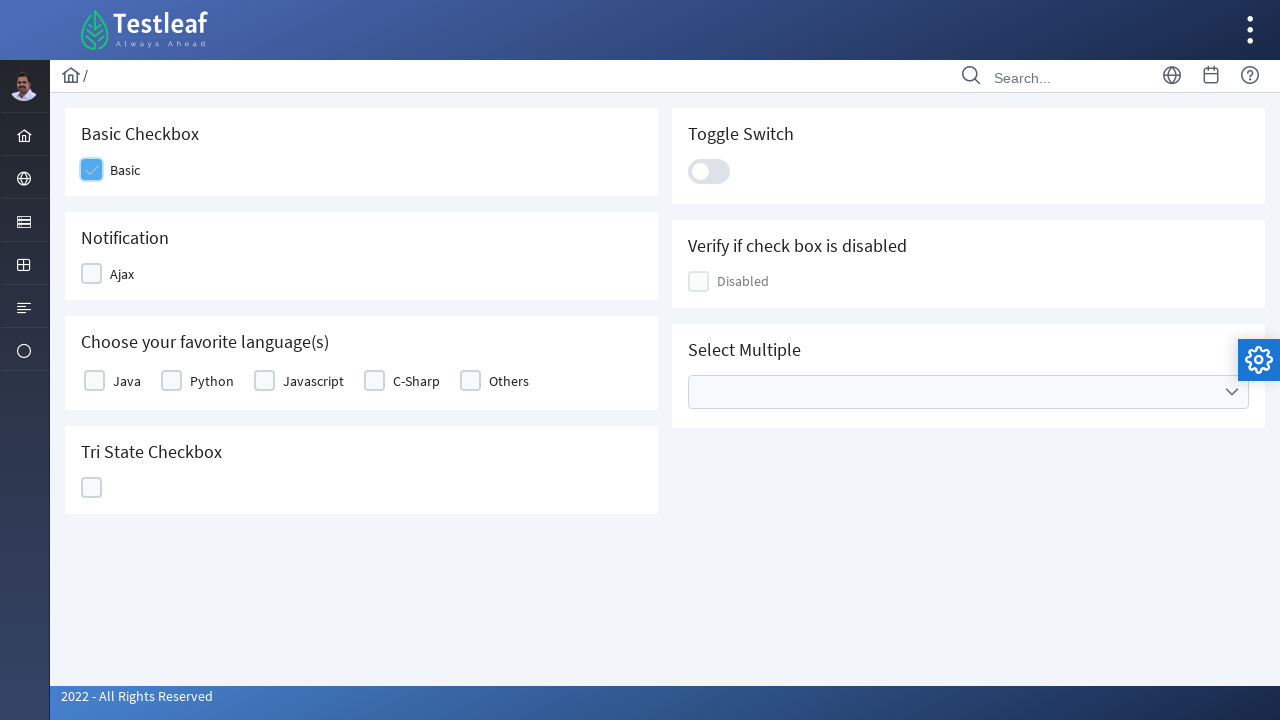

Clicked Ajax checkbox at (92, 274) on xpath=//span[contains(text(),'Ajax')]/preceding-sibling::div[contains(@class,'ui
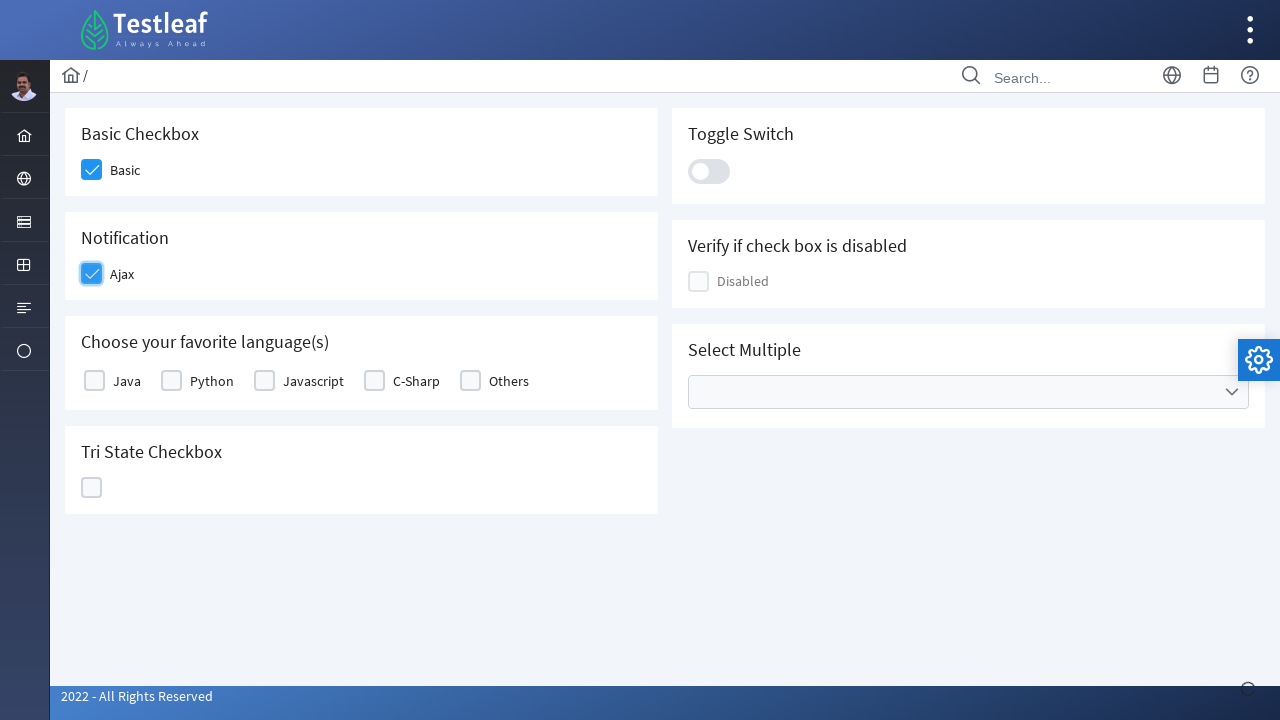

Ajax checkbox notification message appeared
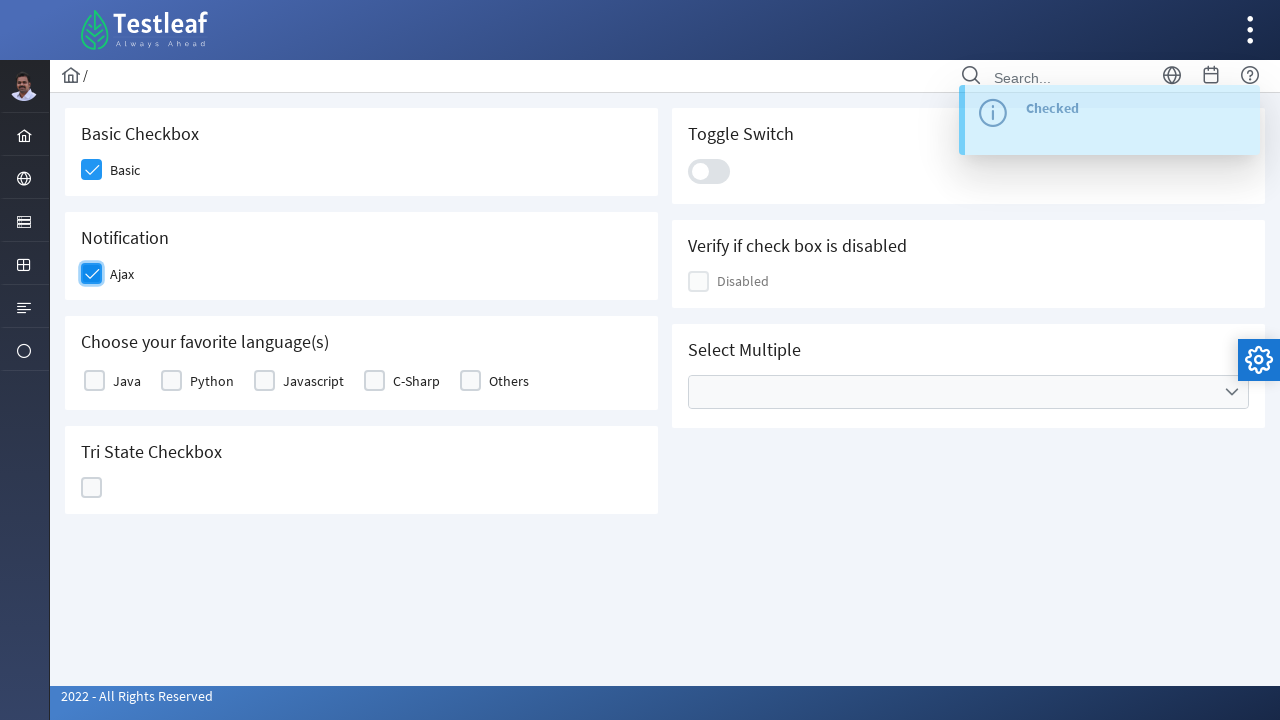

Selected Java as favorite language at (94, 381) on xpath=//h5[text()='Choose your favorite language(s)']/following::div[contains(@c
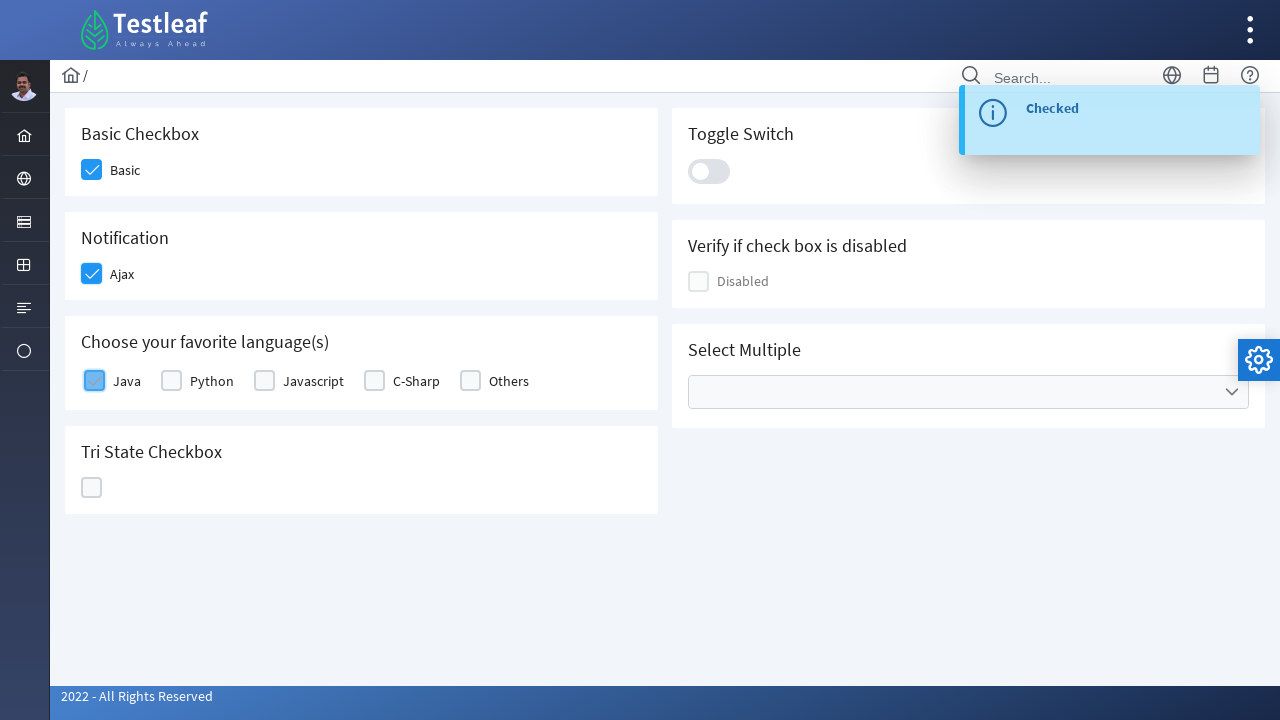

Clicked Tri-State checkbox at (92, 488) on //h5[text()='Tri State Checkbox']/following::div[@data-iconstates='["","ui-icon 
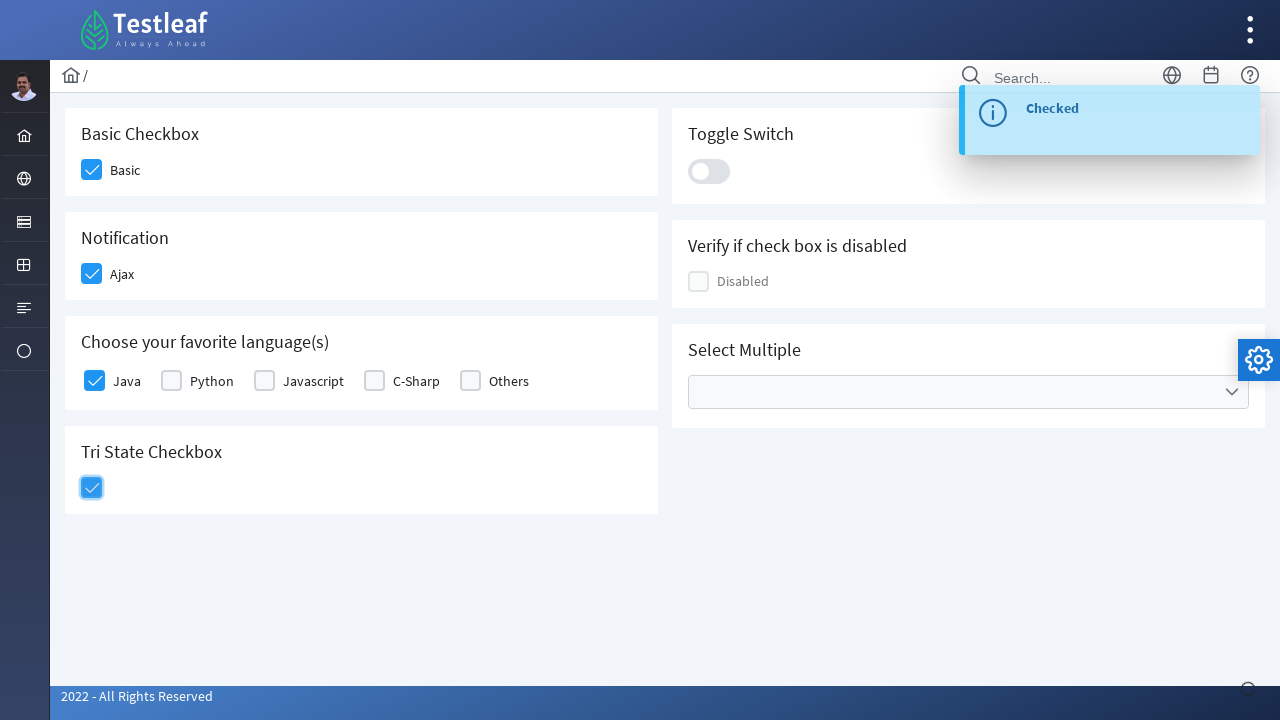

Tri-State checkbox state updated to 1
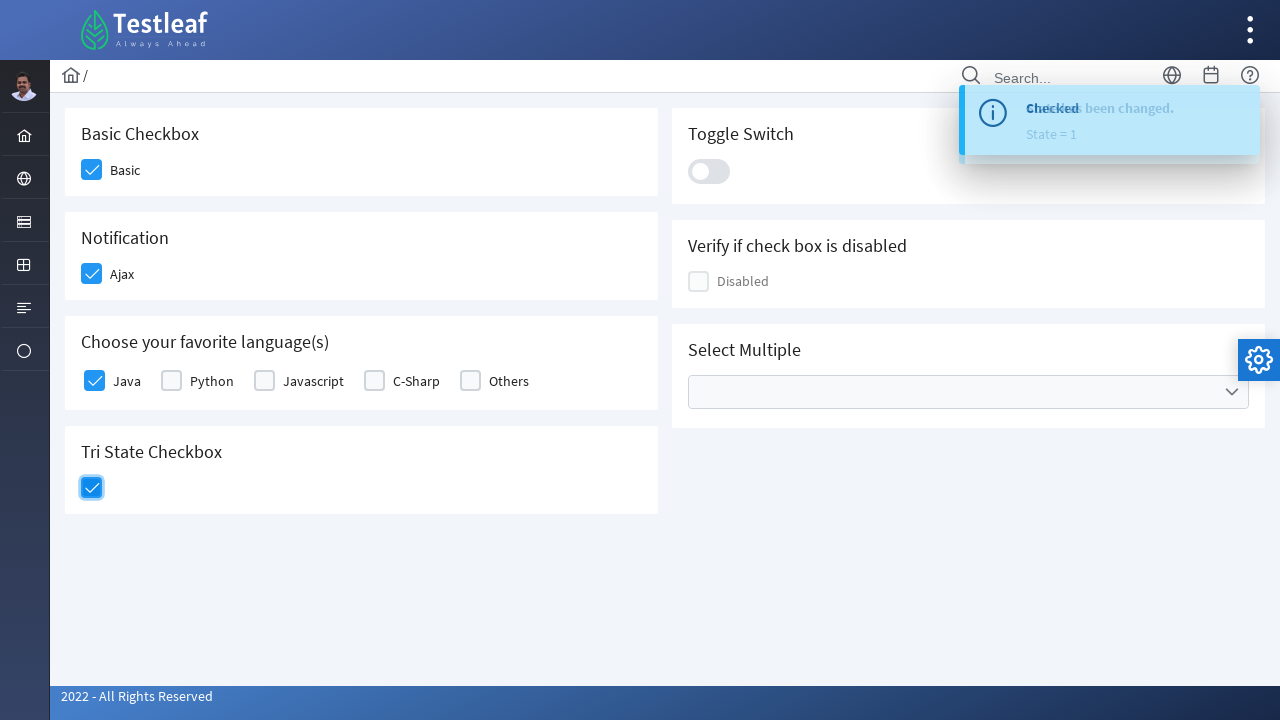

Toggled the switch on at (709, 171) on xpath=//div[@class='ui-toggleswitch ui-widget']//div[@class='ui-toggleswitch-sli
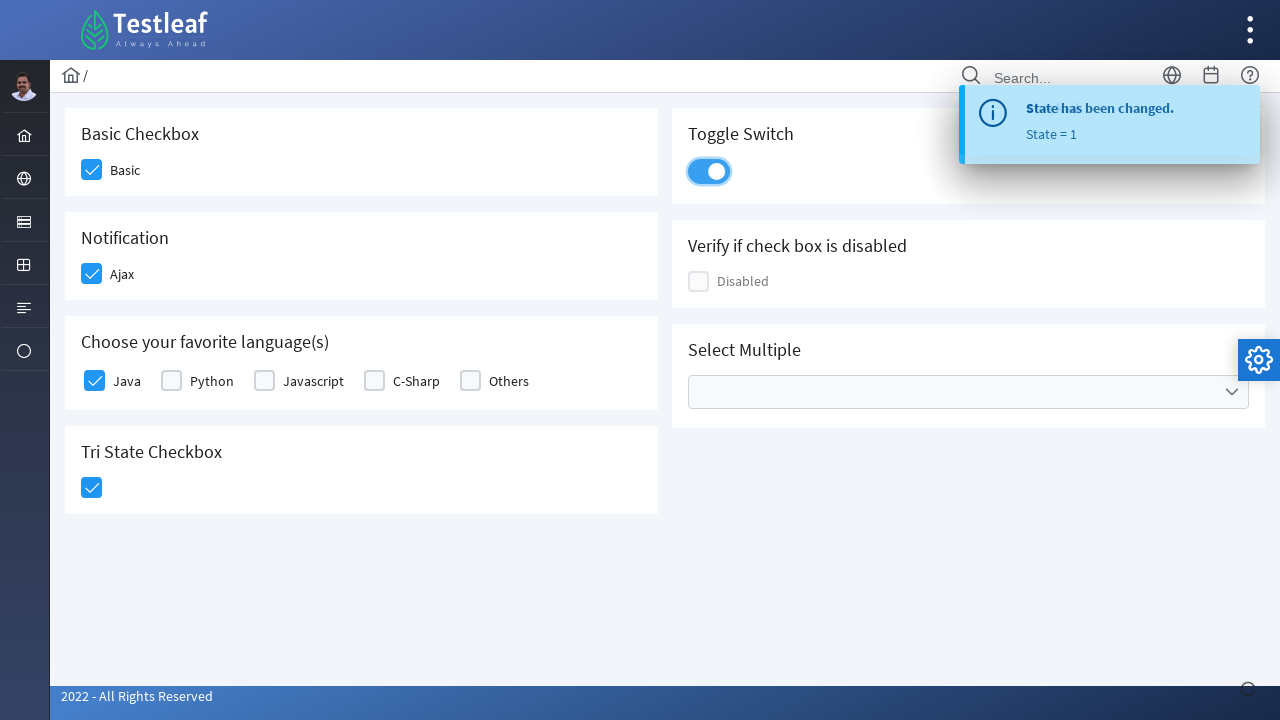

Toggle switch notification appeared
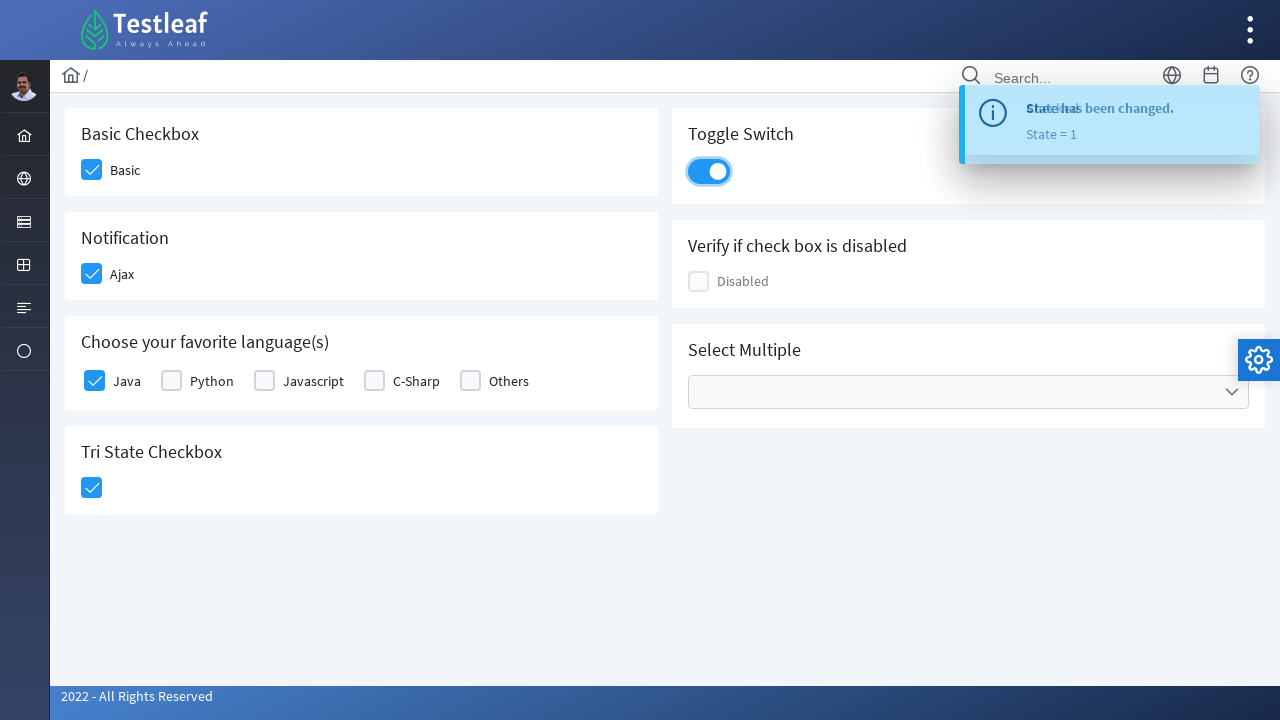

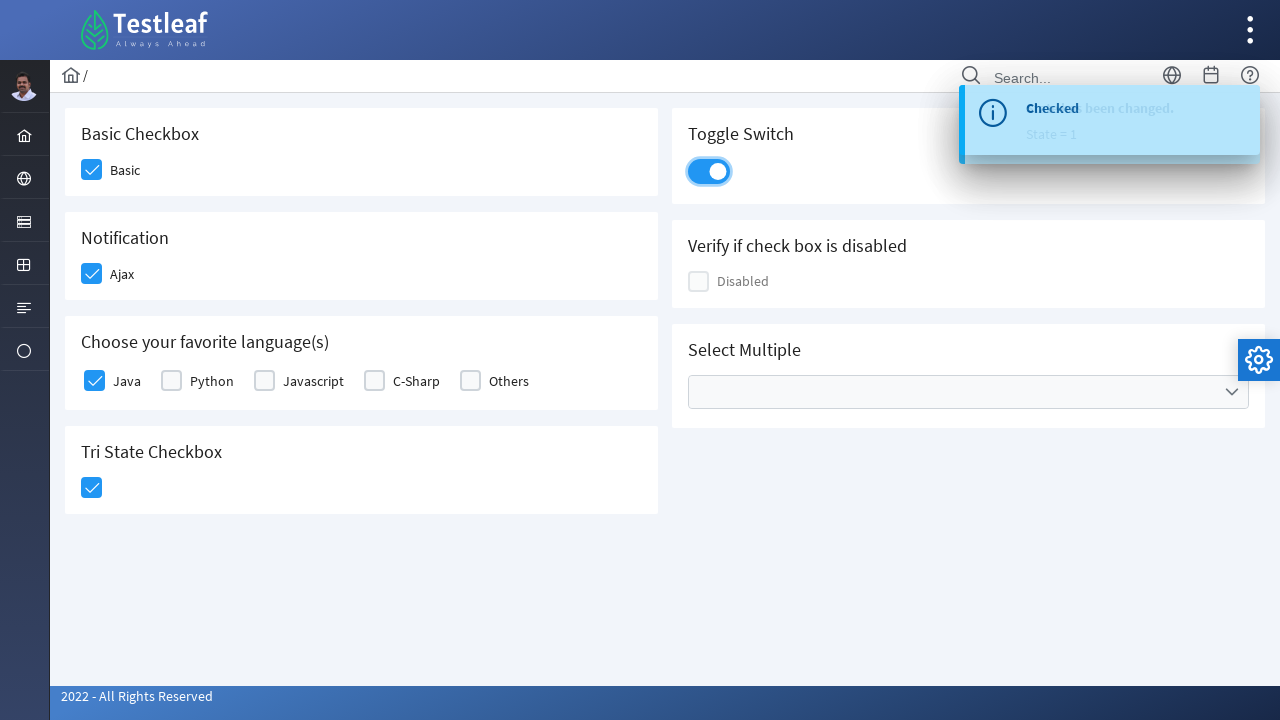